Tests clicking Pricing link to navigate to pricing page

Starting URL: https://github.com/mobile

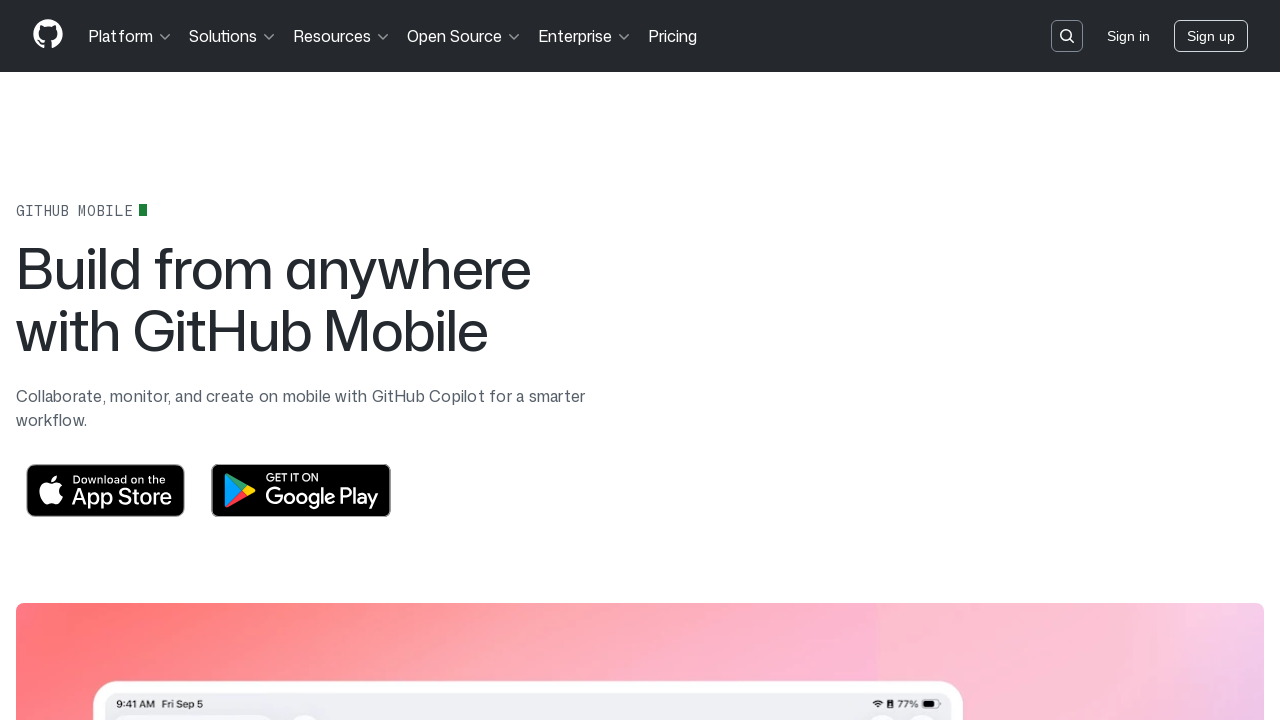

Clicked Pricing link in header at (672, 36) on header >> text=Pricing
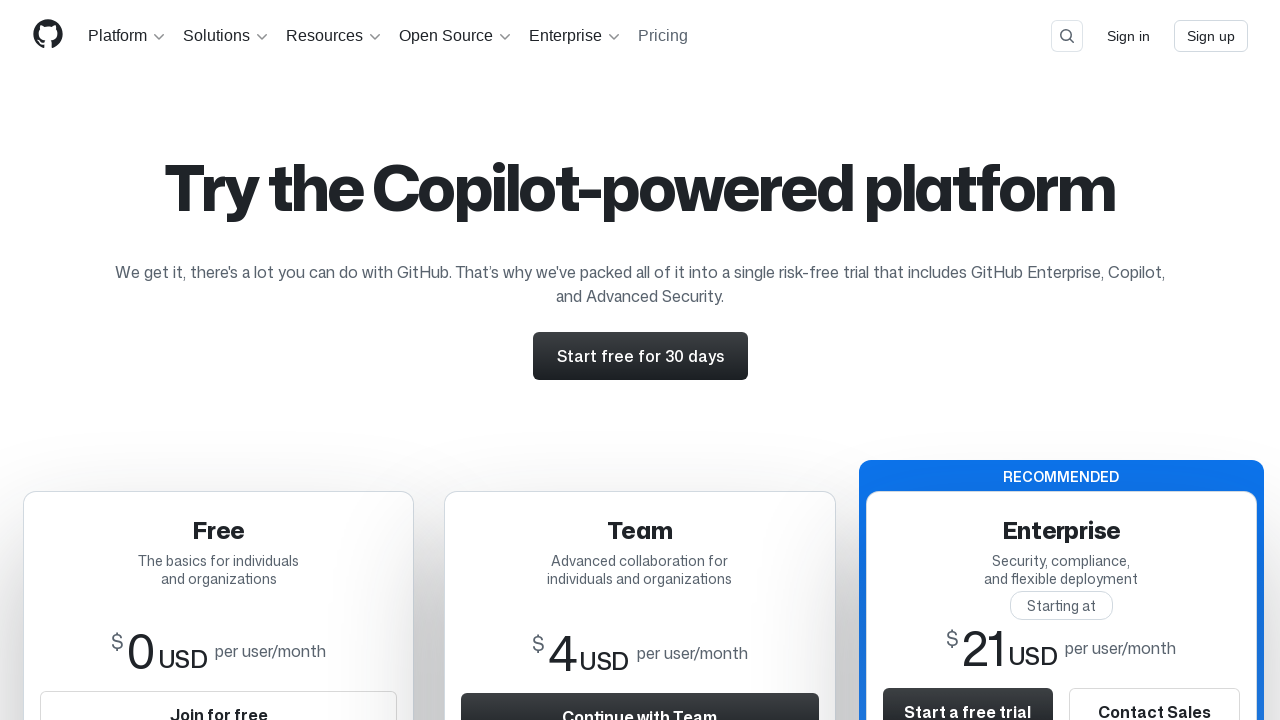

Navigated to pricing page at https://github.com/pricing
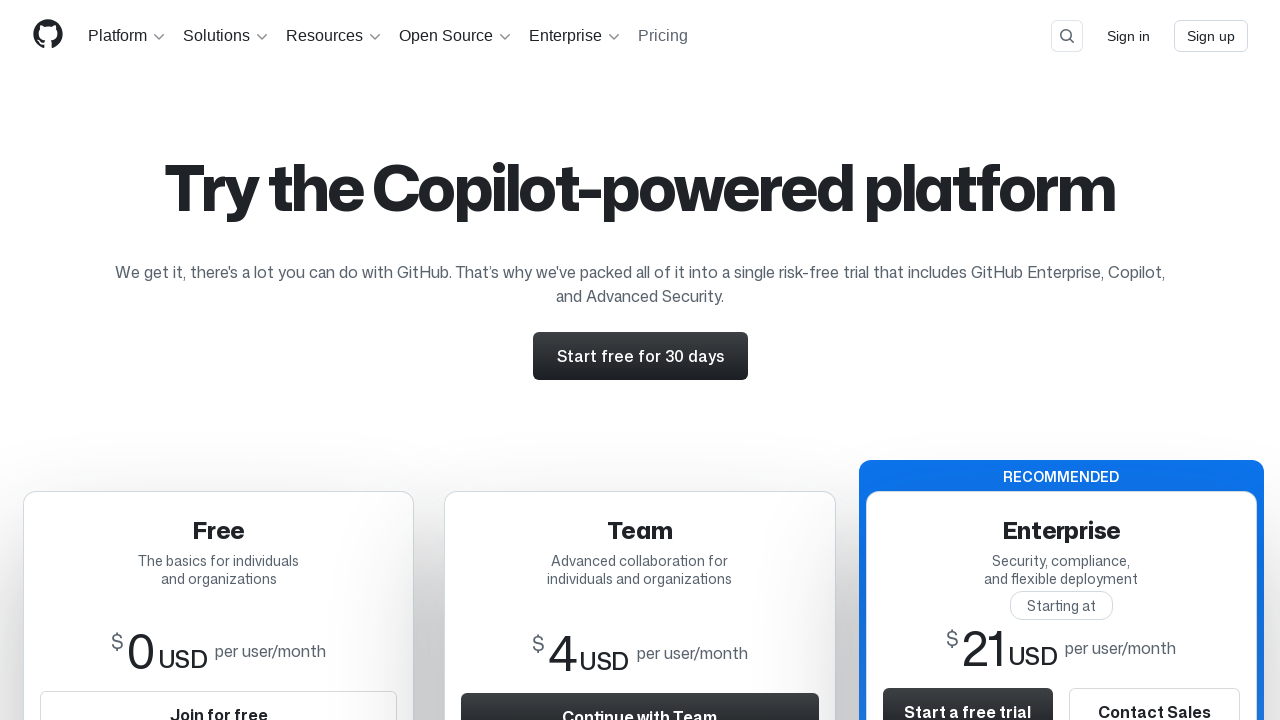

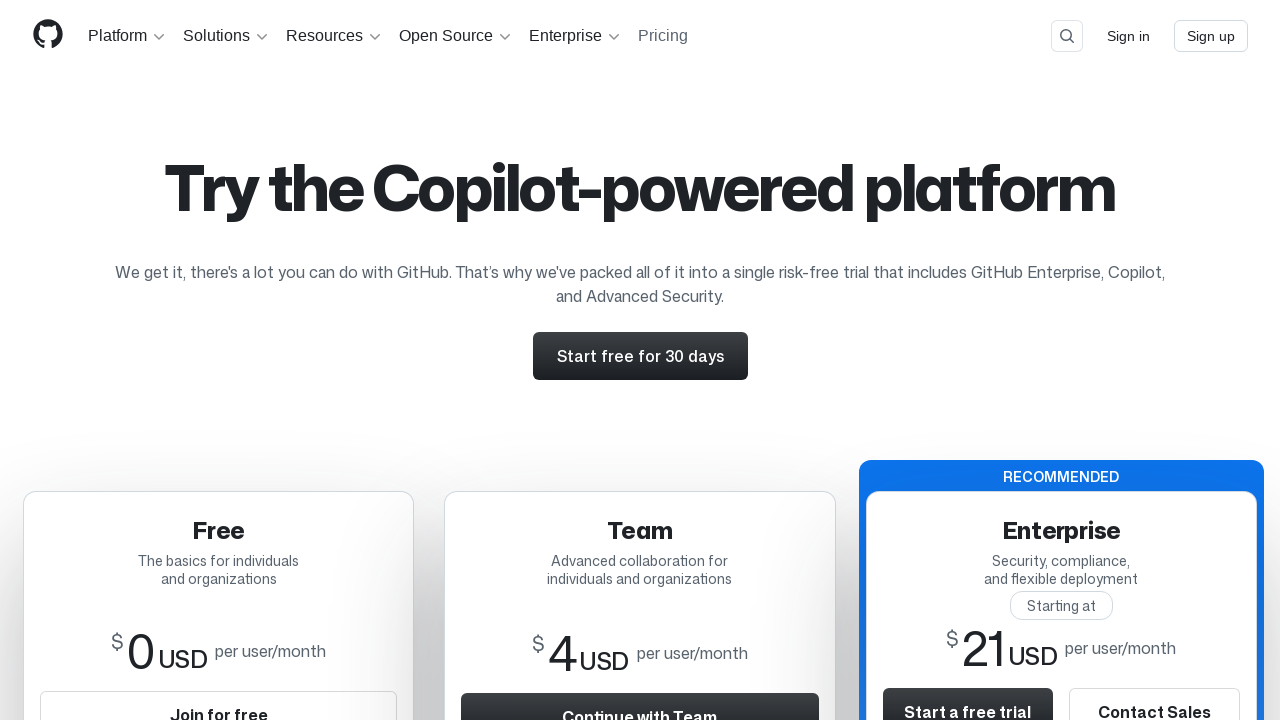